Tests registration form validation by submitting with all fields containing only spaces

Starting URL: https://suninjuly.github.io/registration1.html

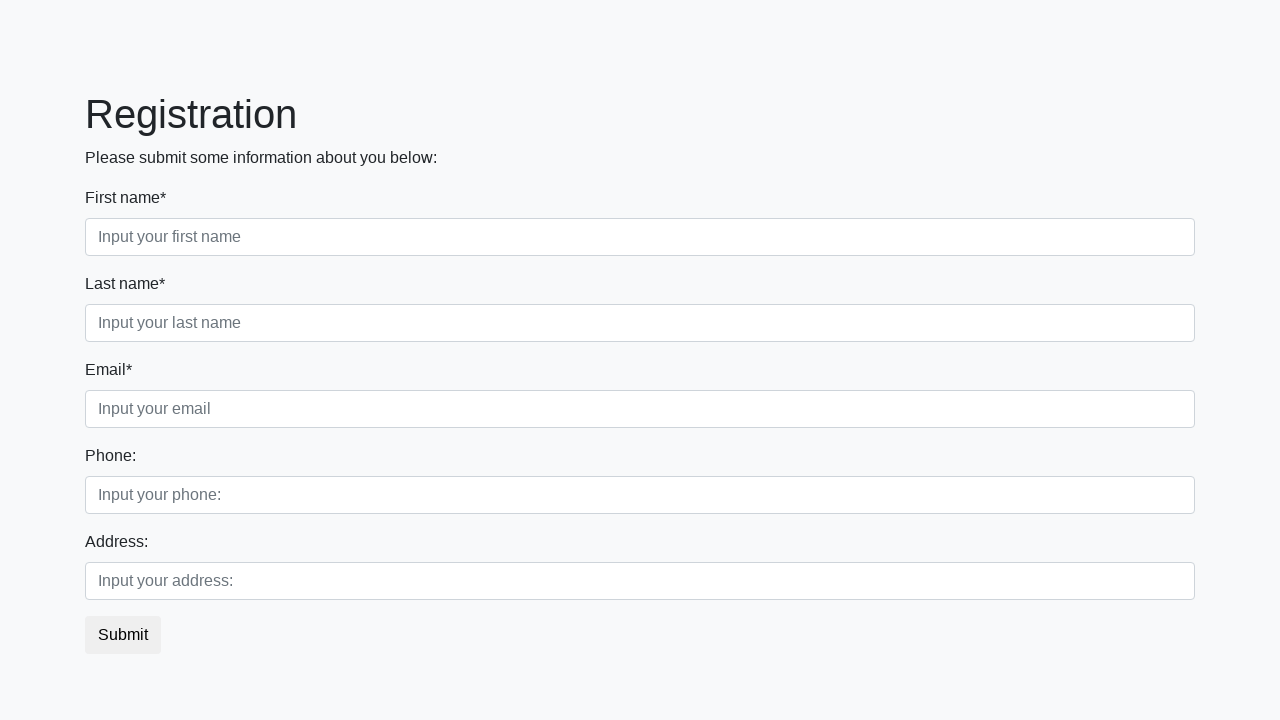

Navigated to registration form at https://suninjuly.github.io/registration1.html
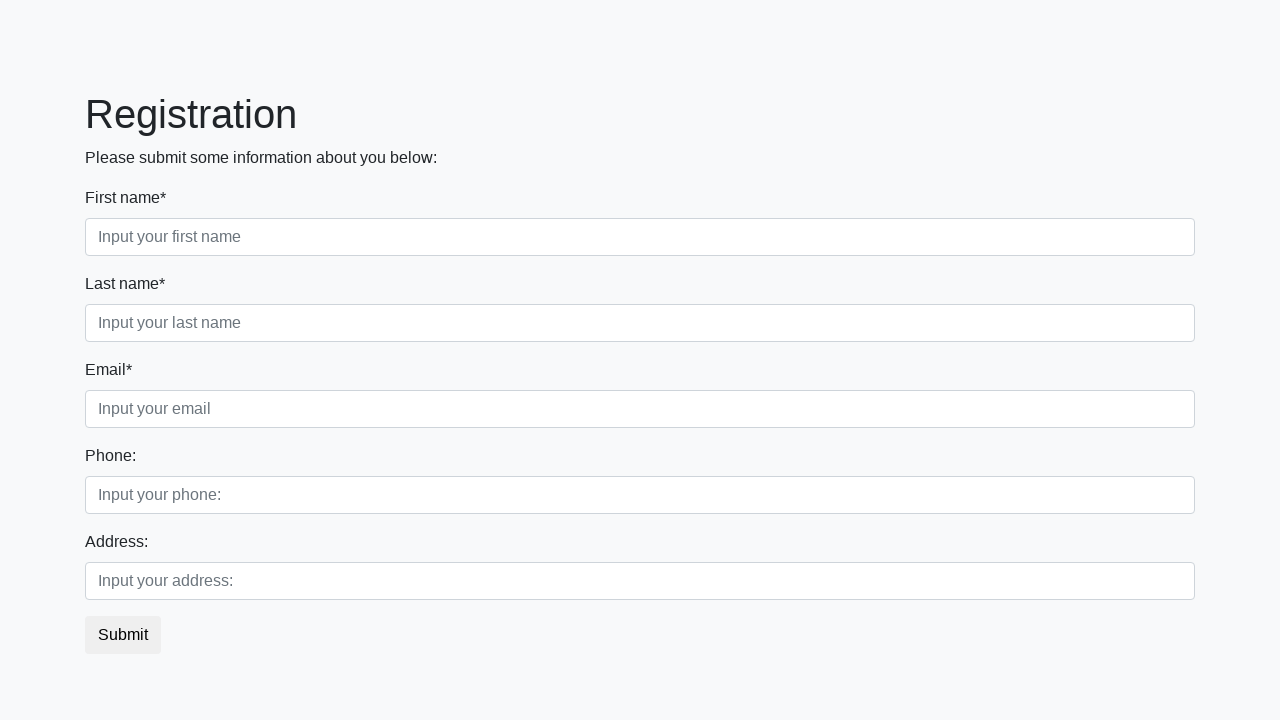

Filled first name field with single space on .first_block .form-group:nth-child(1) input
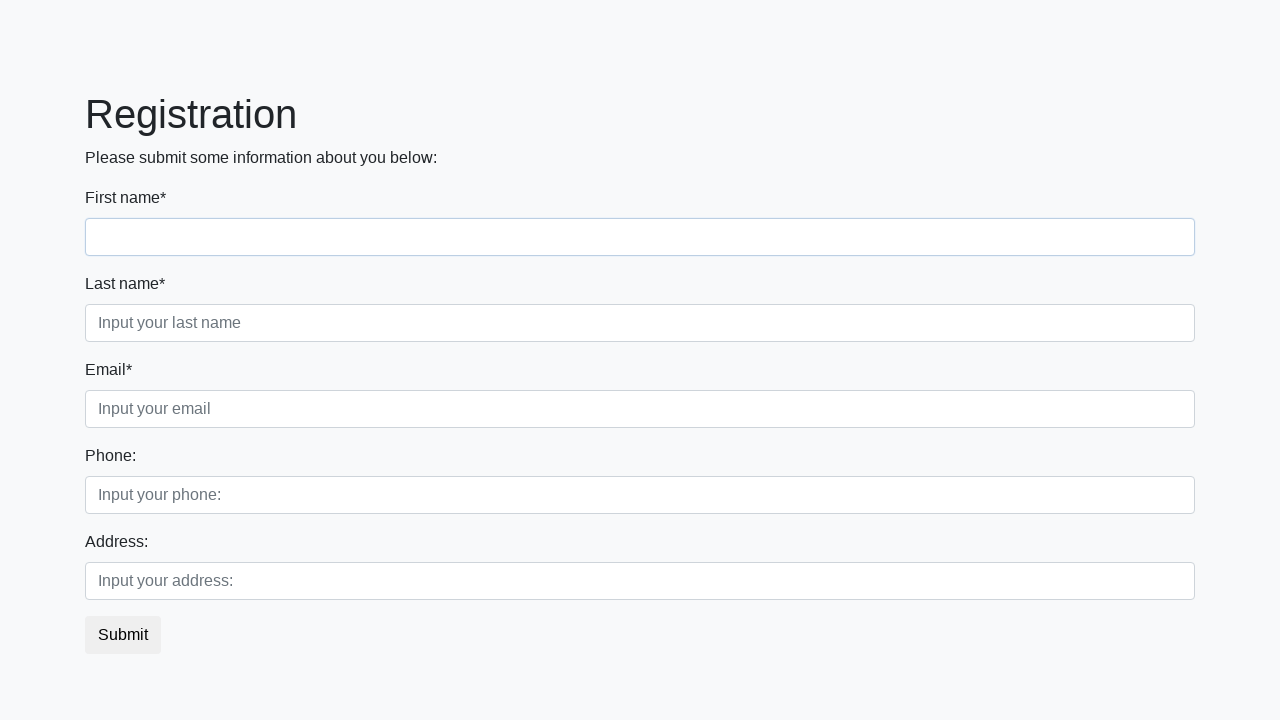

Filled last name field with single space on input[placeholder='Input your last name']
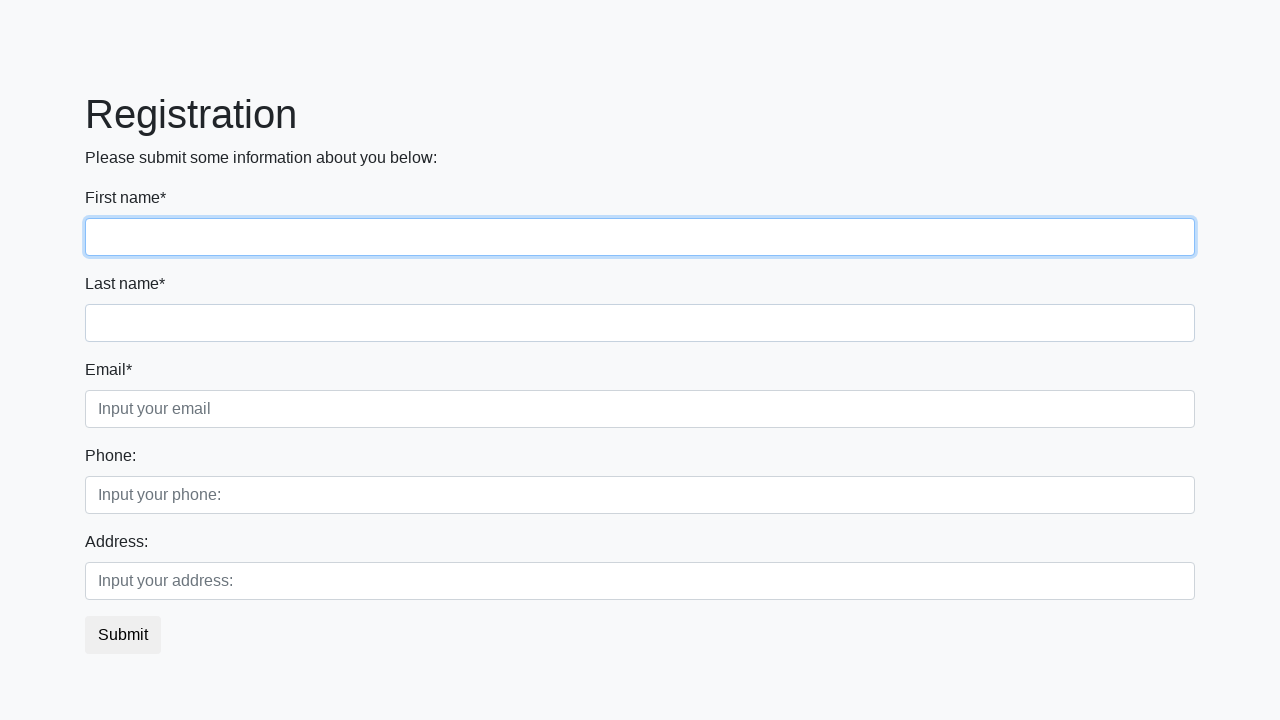

Filled email field with single space on input[placeholder='Input your email']
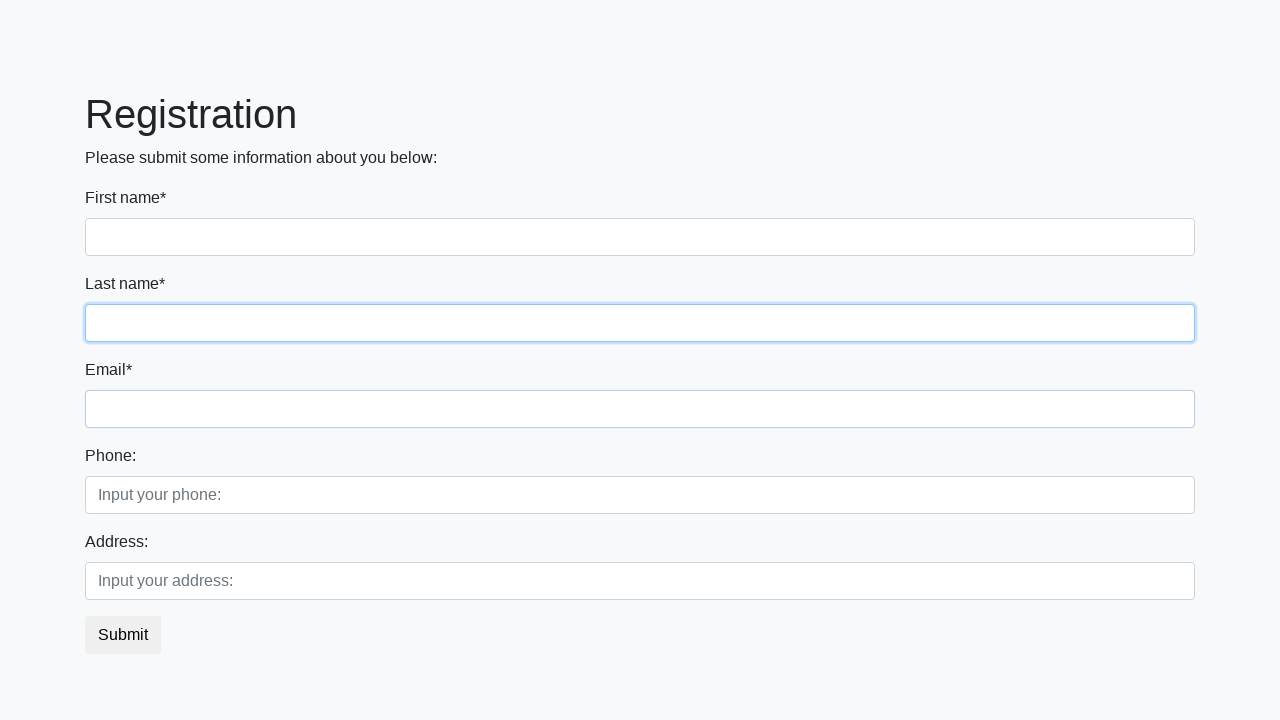

Filled phone field with single space on input[placeholder='Input your phone:']
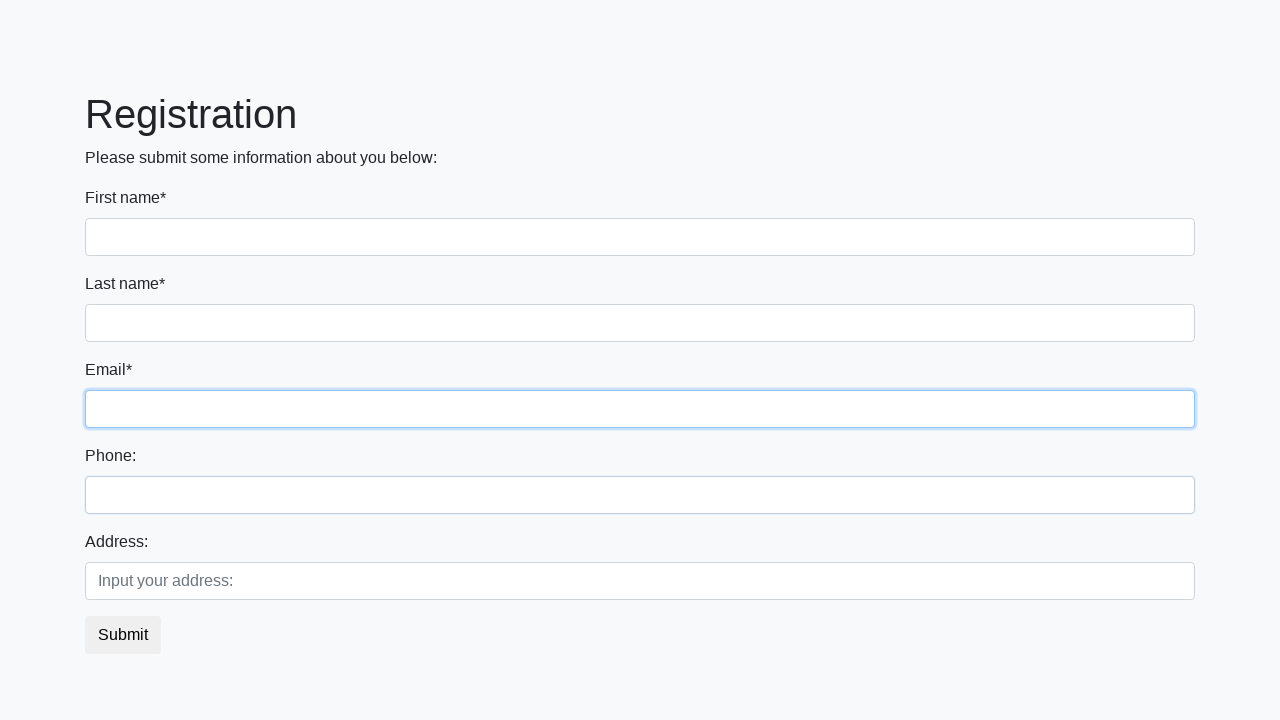

Filled address field with single space on input[placeholder='Input your address:']
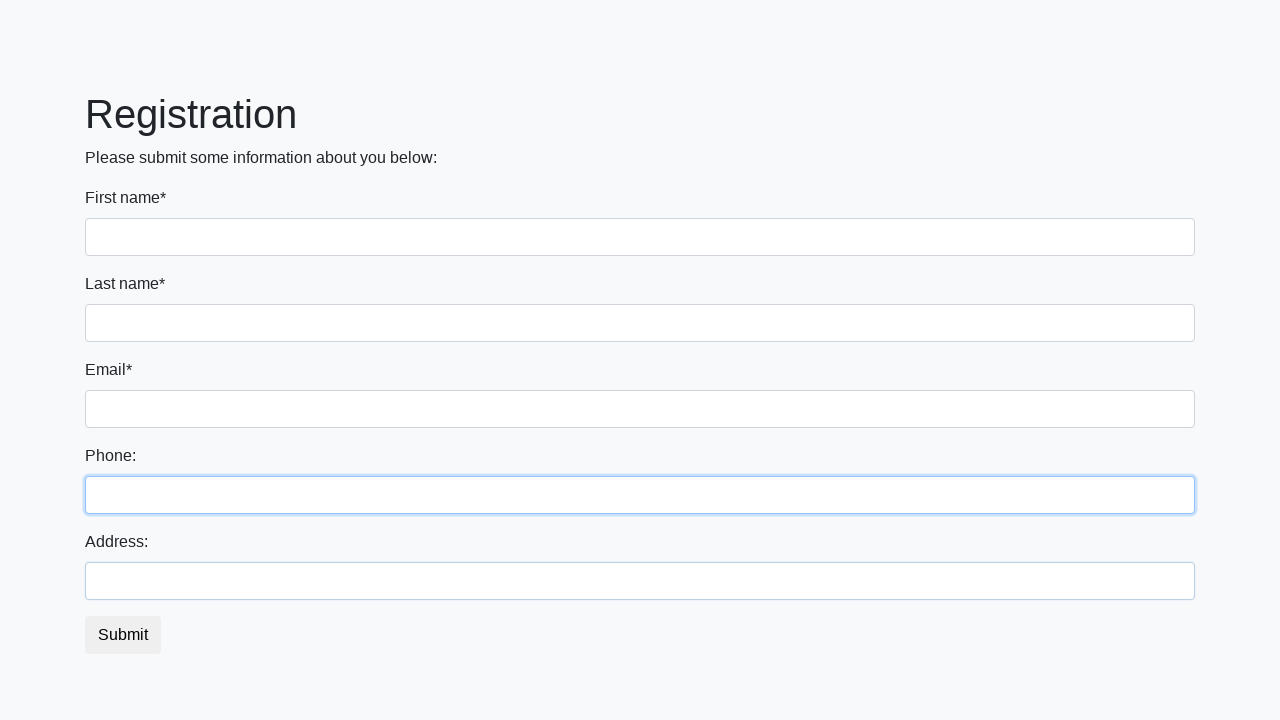

Clicked submit button to test form validation at (123, 635) on [type='submit']
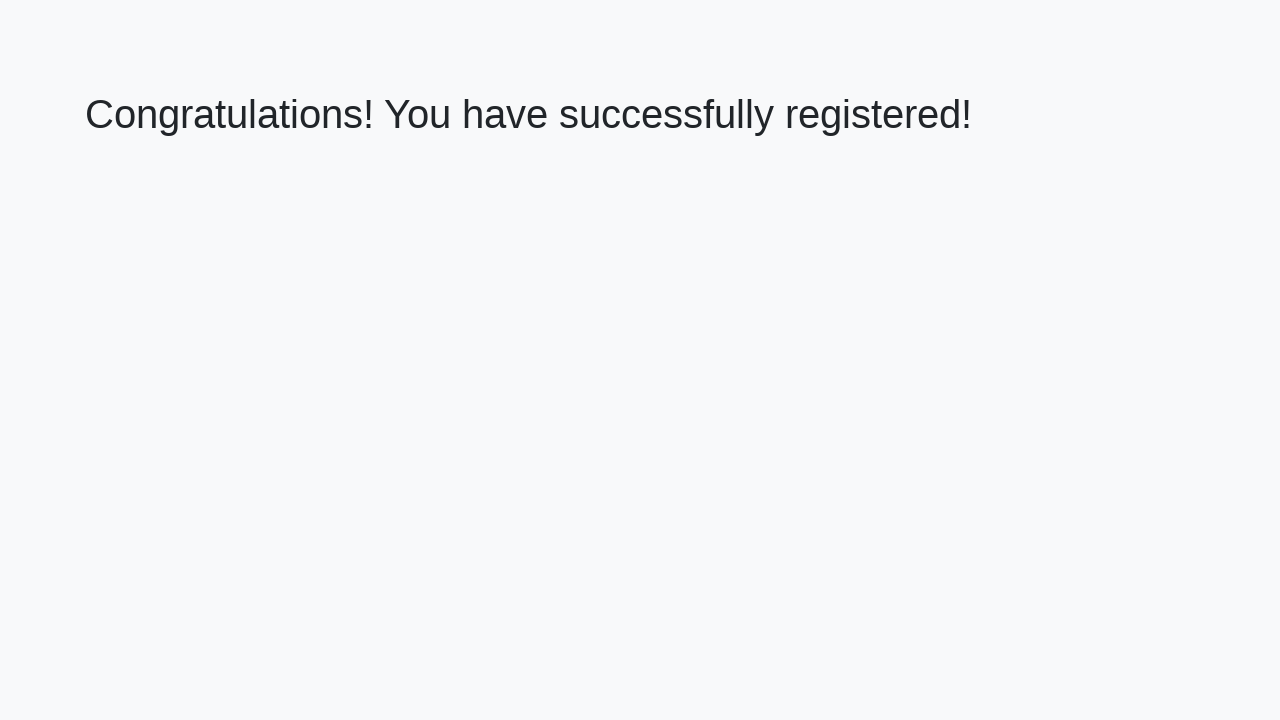

Form validation response loaded with h1 element displayed
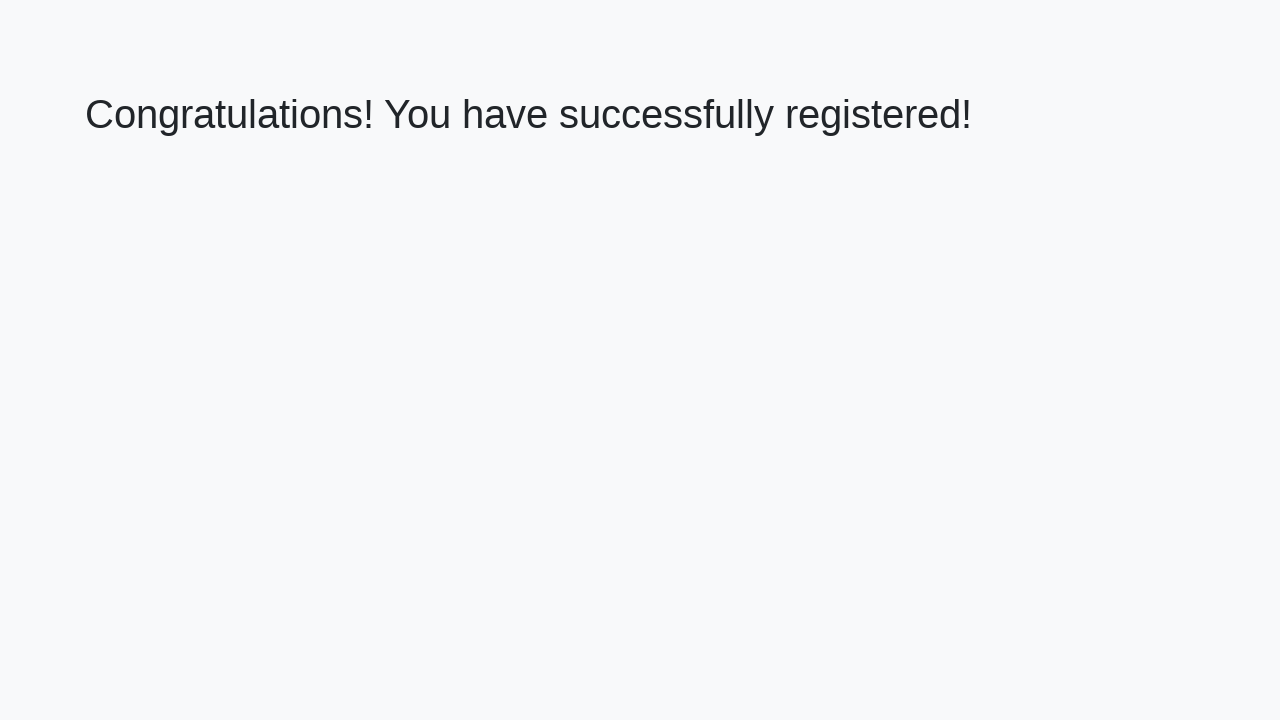

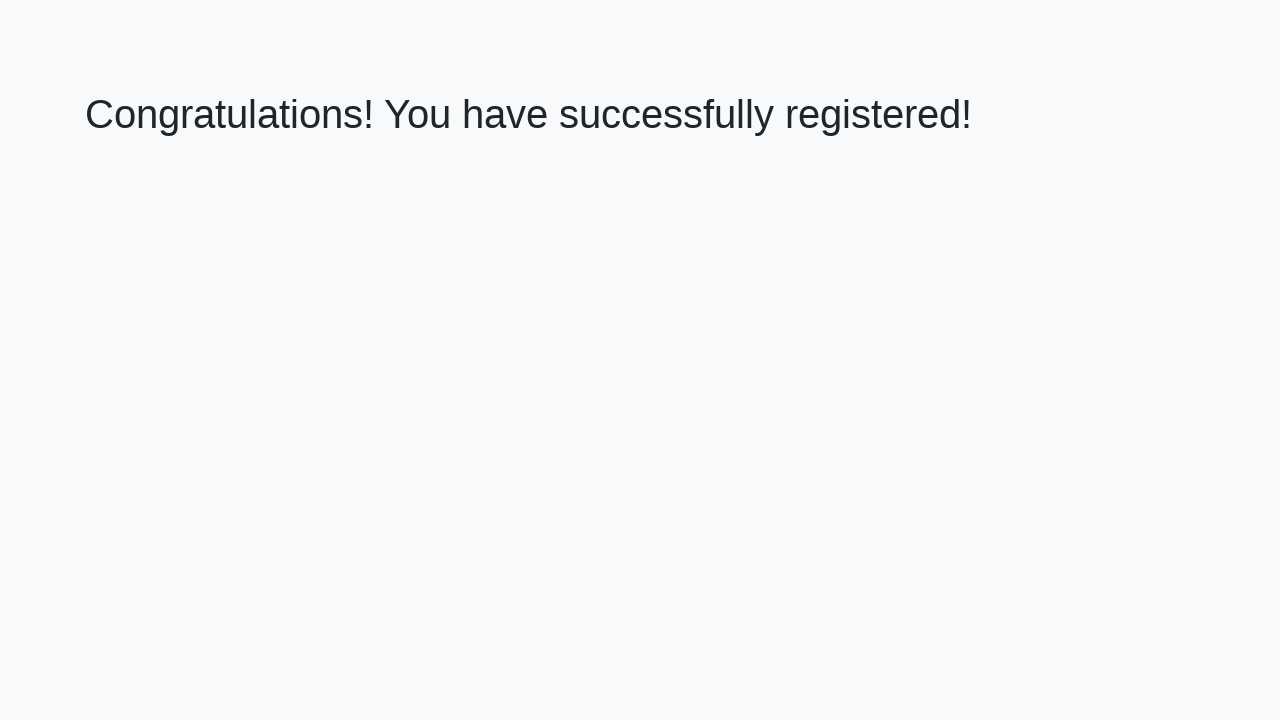